Tests explicit wait functionality by waiting for a price element to display "$100", then clicking a book button, performing a mathematical calculation on a displayed value, entering the result, and submitting the form.

Starting URL: http://suninjuly.github.io/explicit_wait2.html

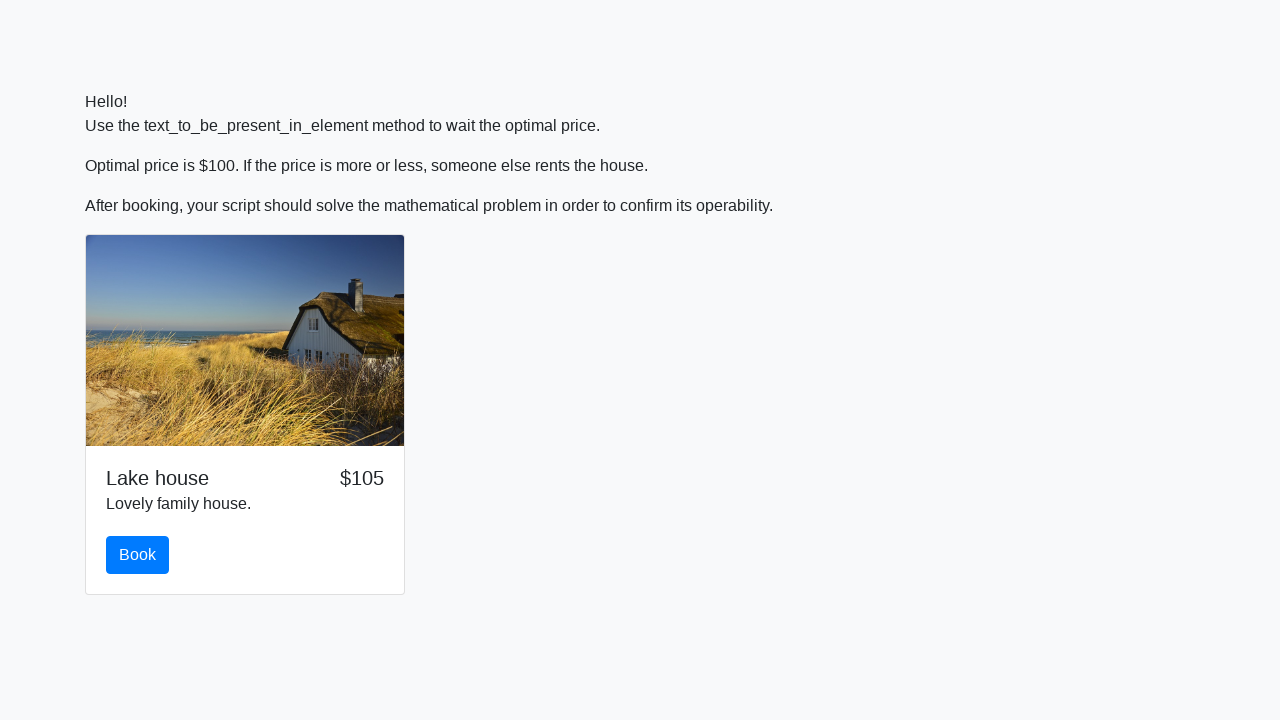

Waited for price element to display '$100'
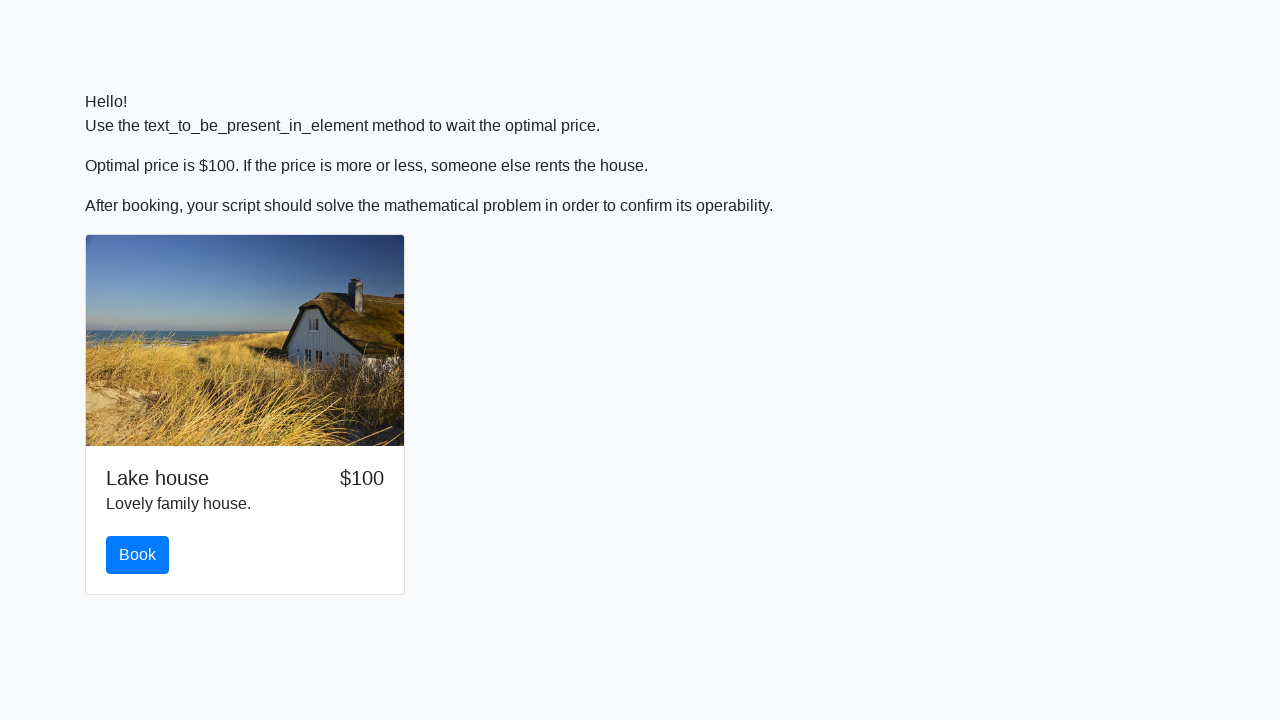

Clicked the book button at (138, 555) on #book
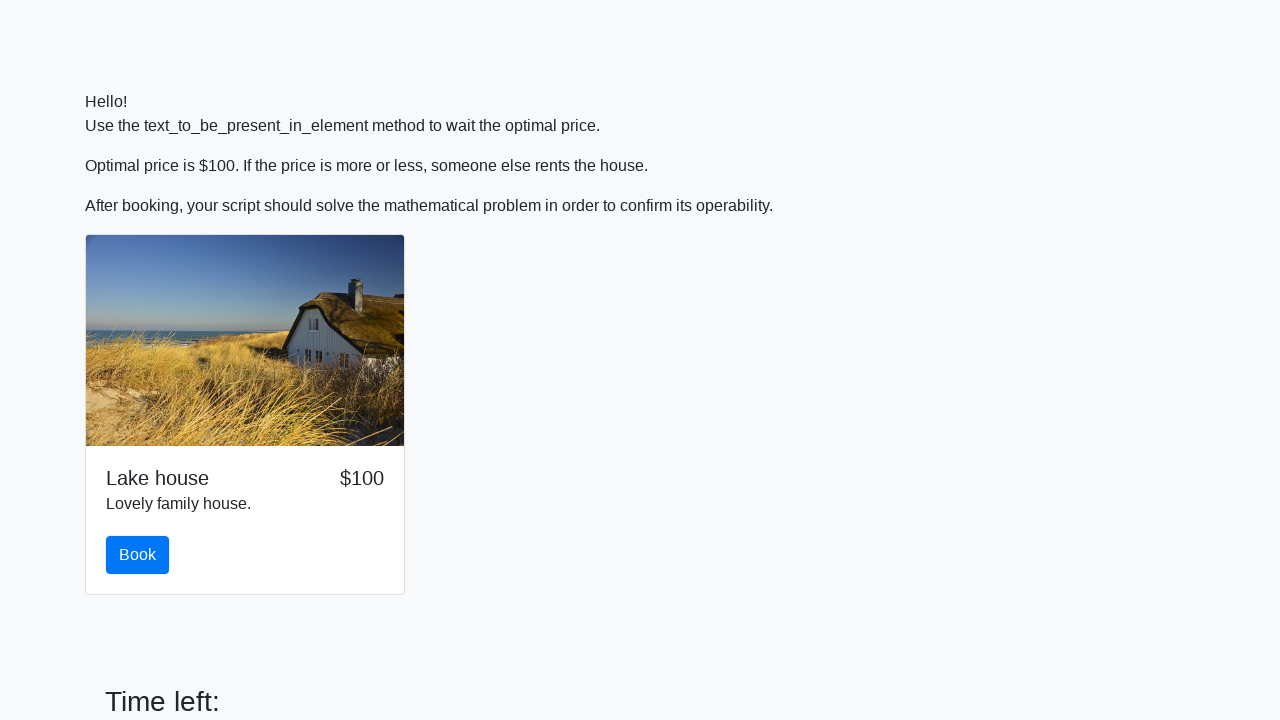

Retrieved input value: 554
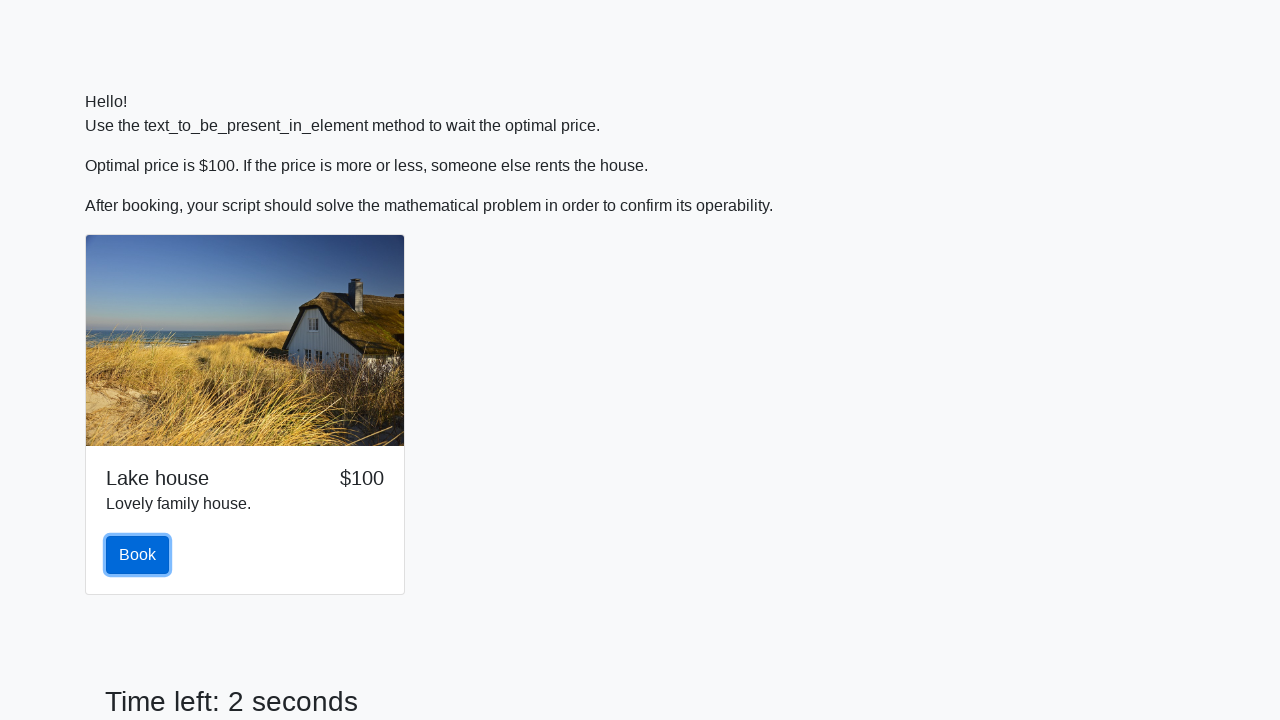

Calculated answer using formula log(abs(12*sin(554))): 2.359131445751069
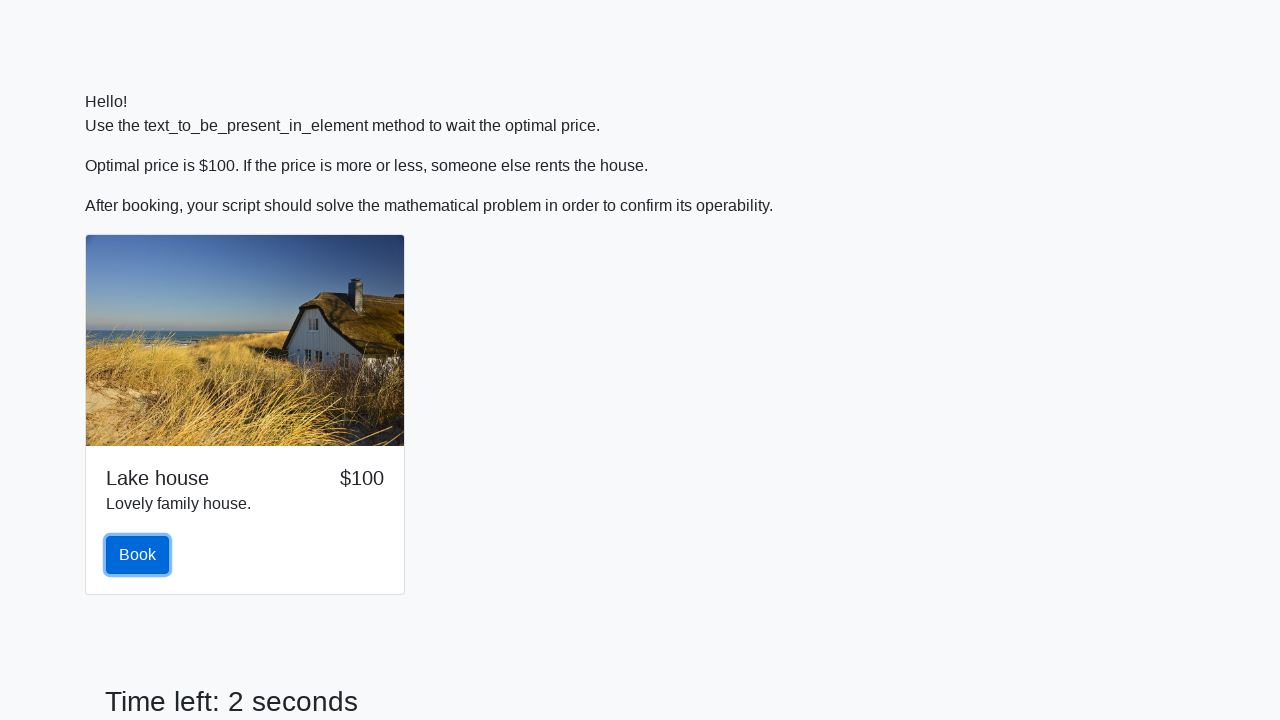

Filled answer field with calculated value: 2.359131445751069 on #answer
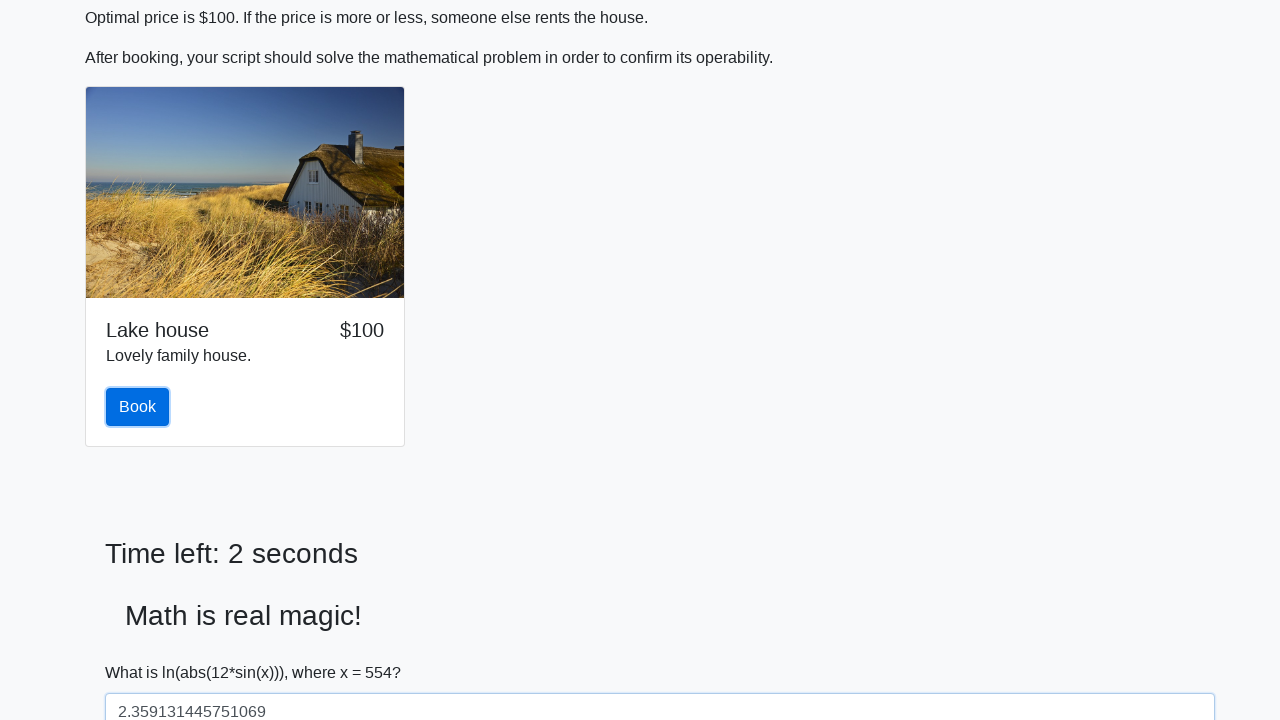

Clicked the solve button at (143, 651) on #solve
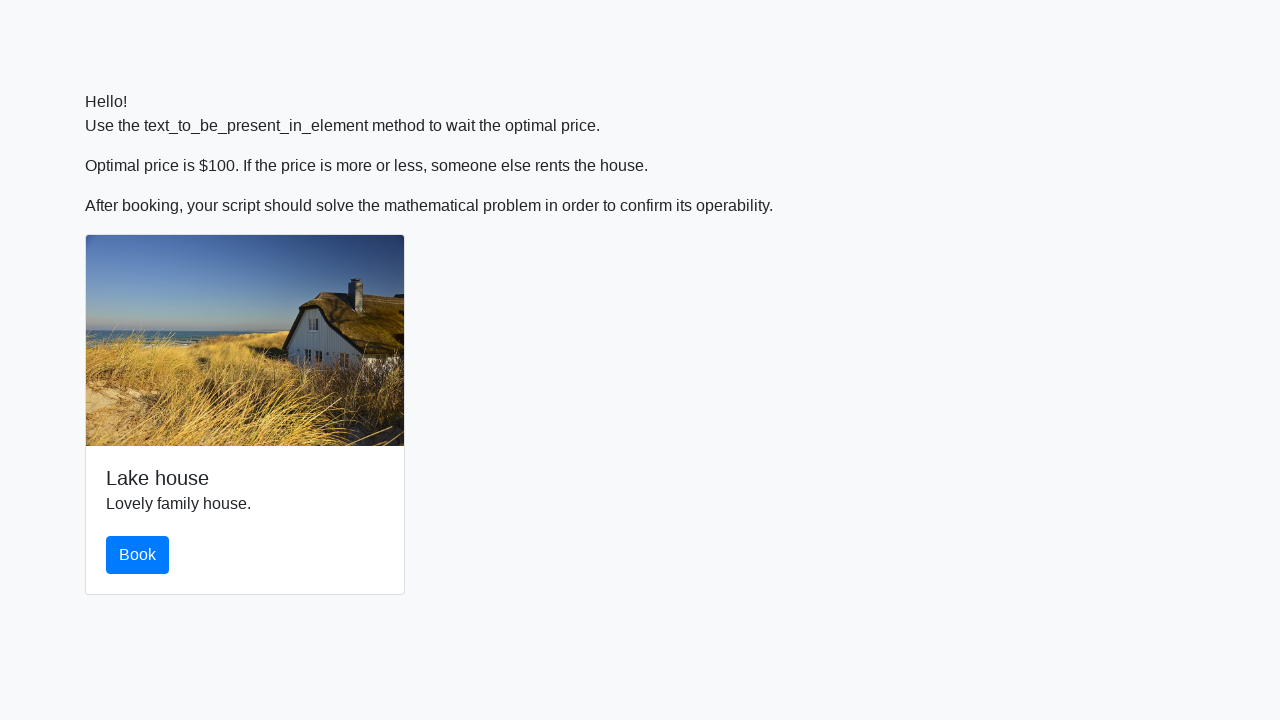

Alert dialog accepted
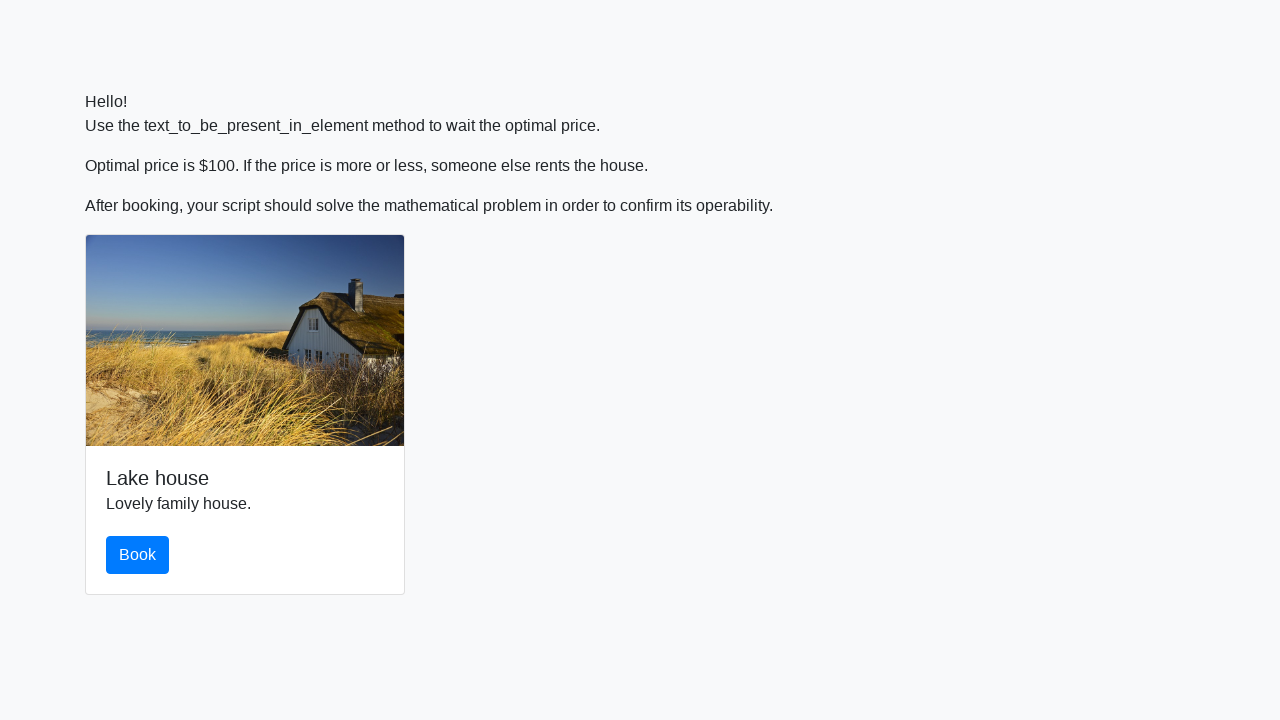

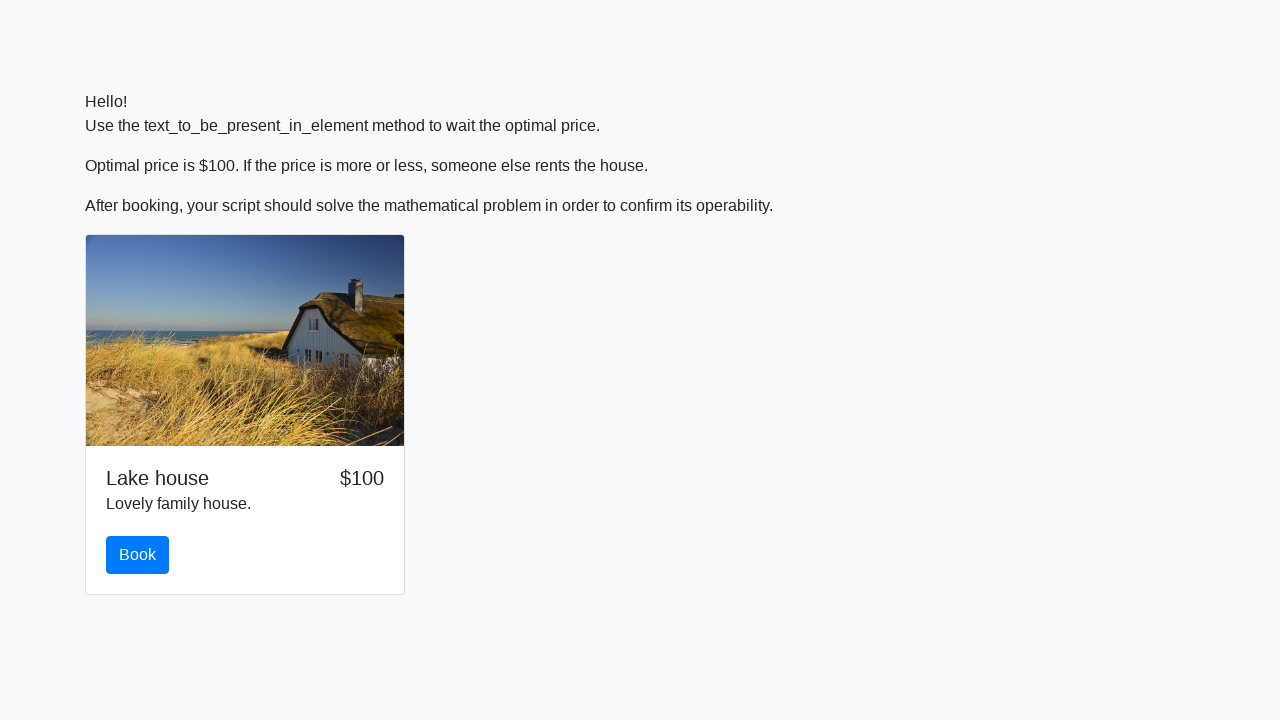